Solves a math problem by extracting a value from an image attribute, calculating a formula, and submitting the answer along with checkbox and radio button selections

Starting URL: http://suninjuly.github.io/get_attribute.html

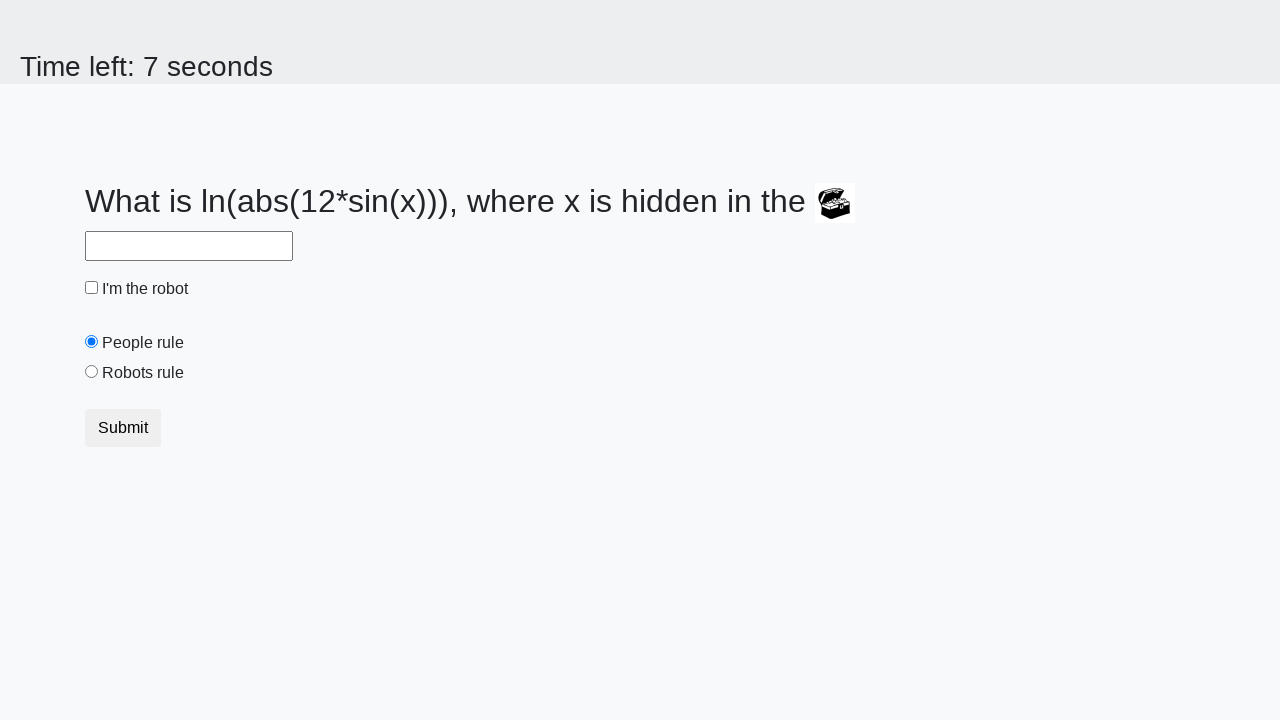

Located image element
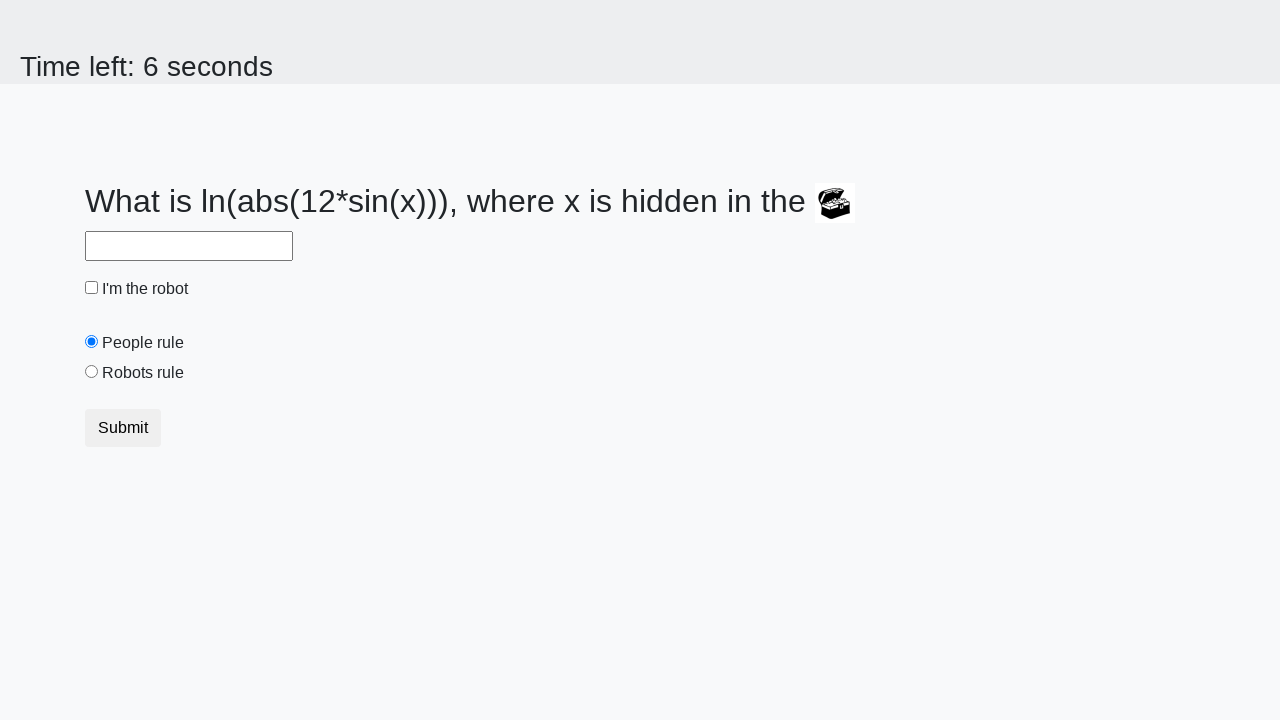

Extracted valuex attribute from image
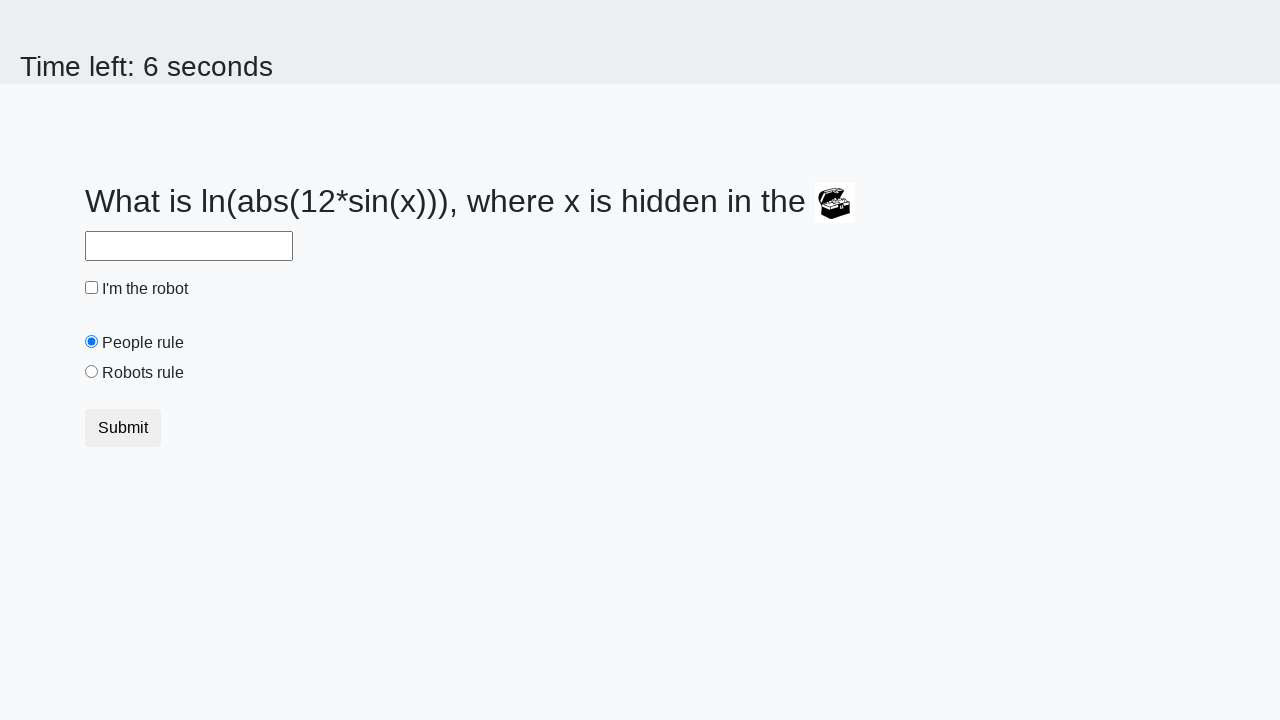

Calculated formula result: 0.5265505271086744
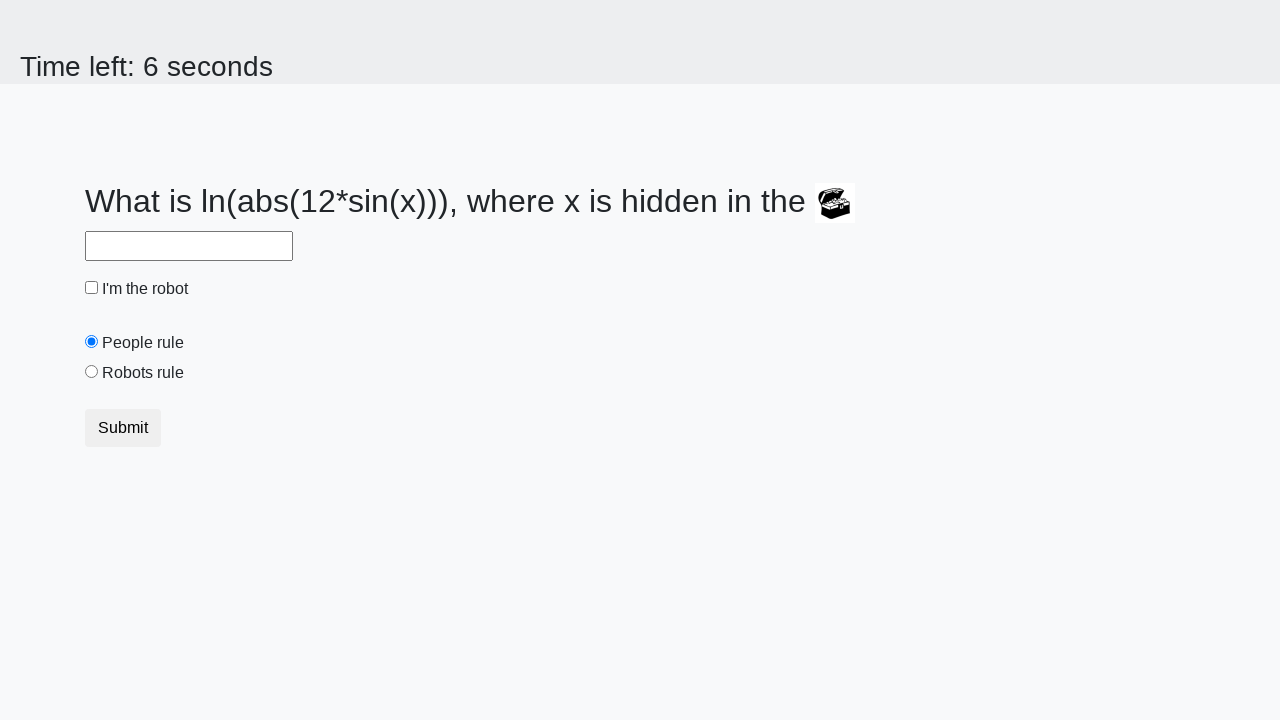

Filled answer field with calculated value on #answer
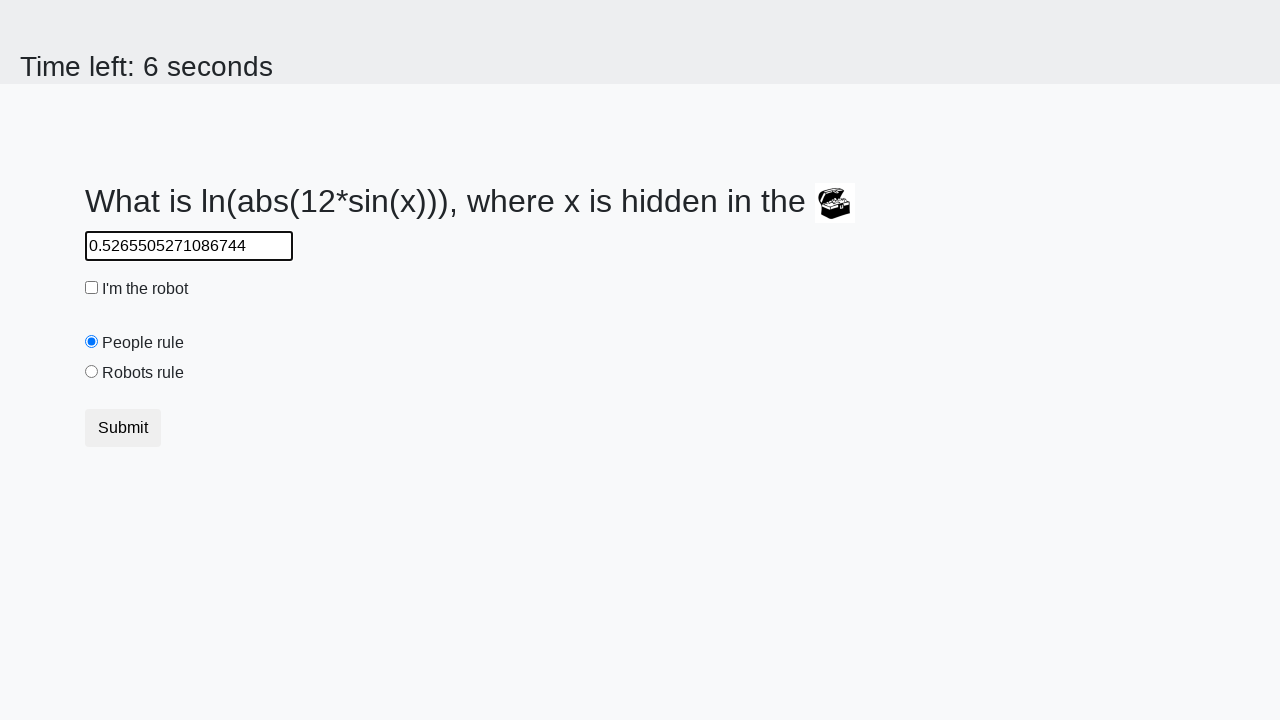

Checked the robot checkbox at (92, 288) on #robotCheckbox
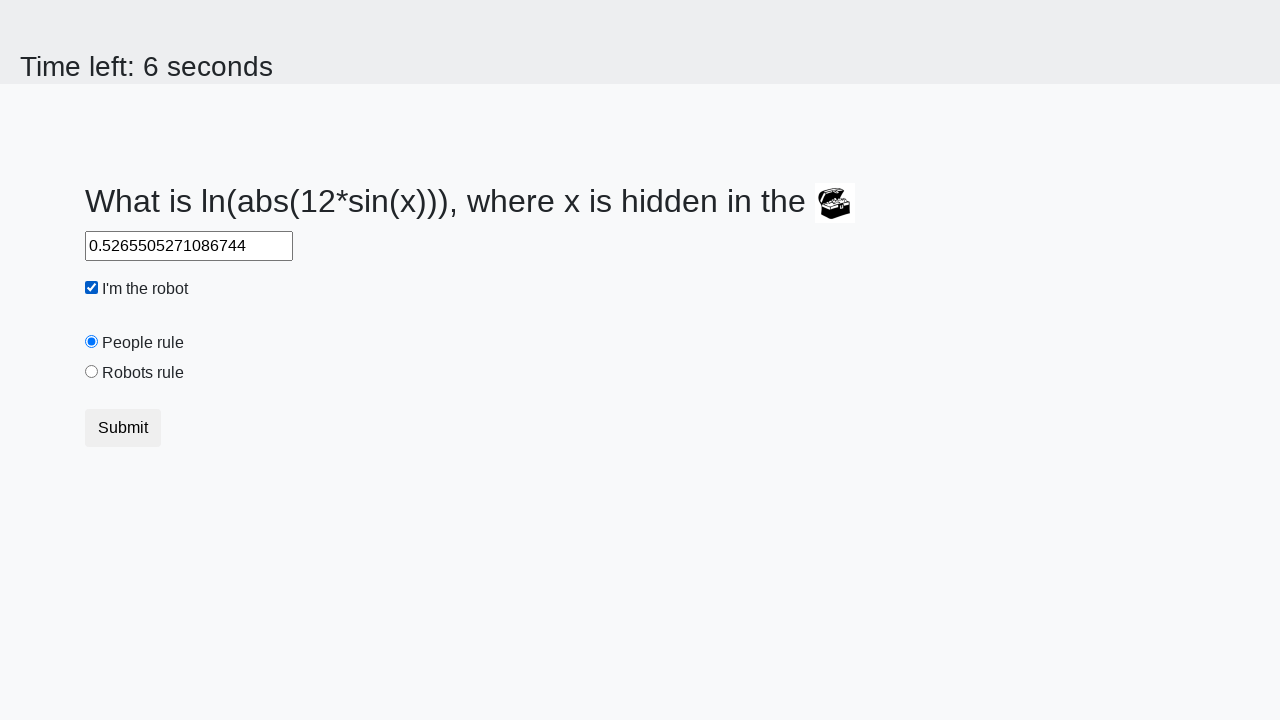

Selected the robots rule radio button at (92, 372) on #robotsRule
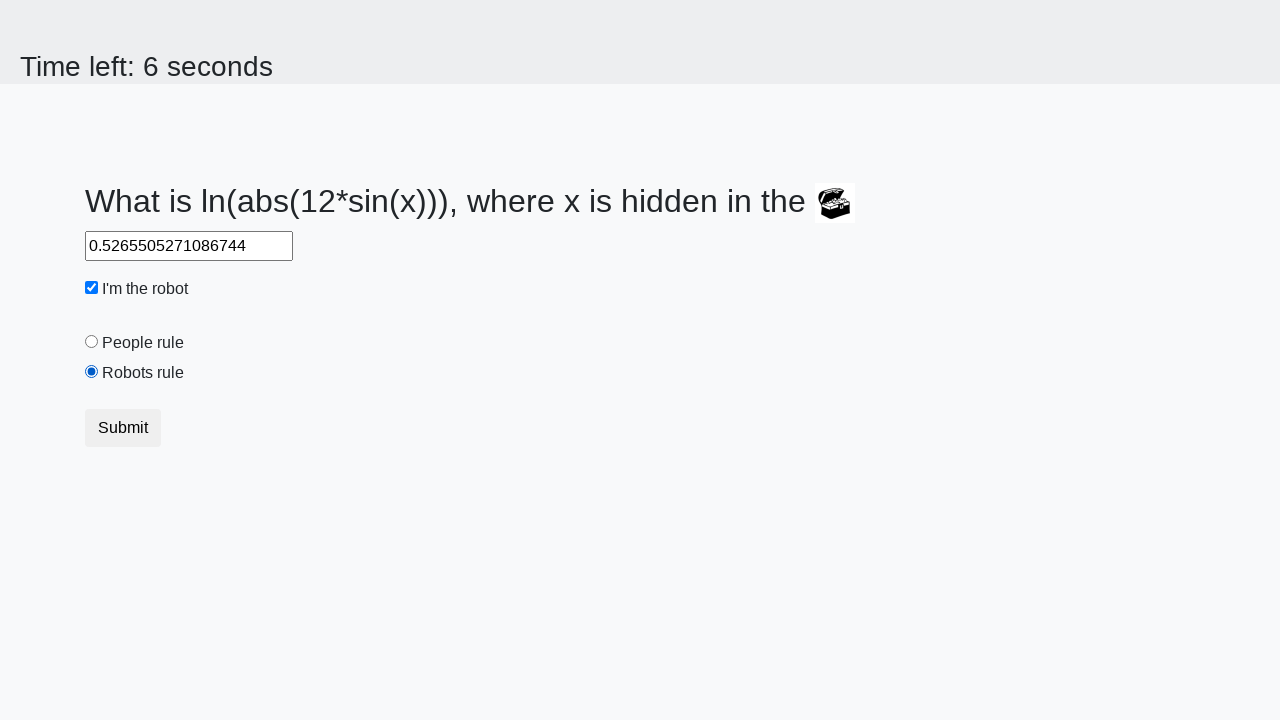

Clicked Submit button at (123, 428) on button:text('Submit')
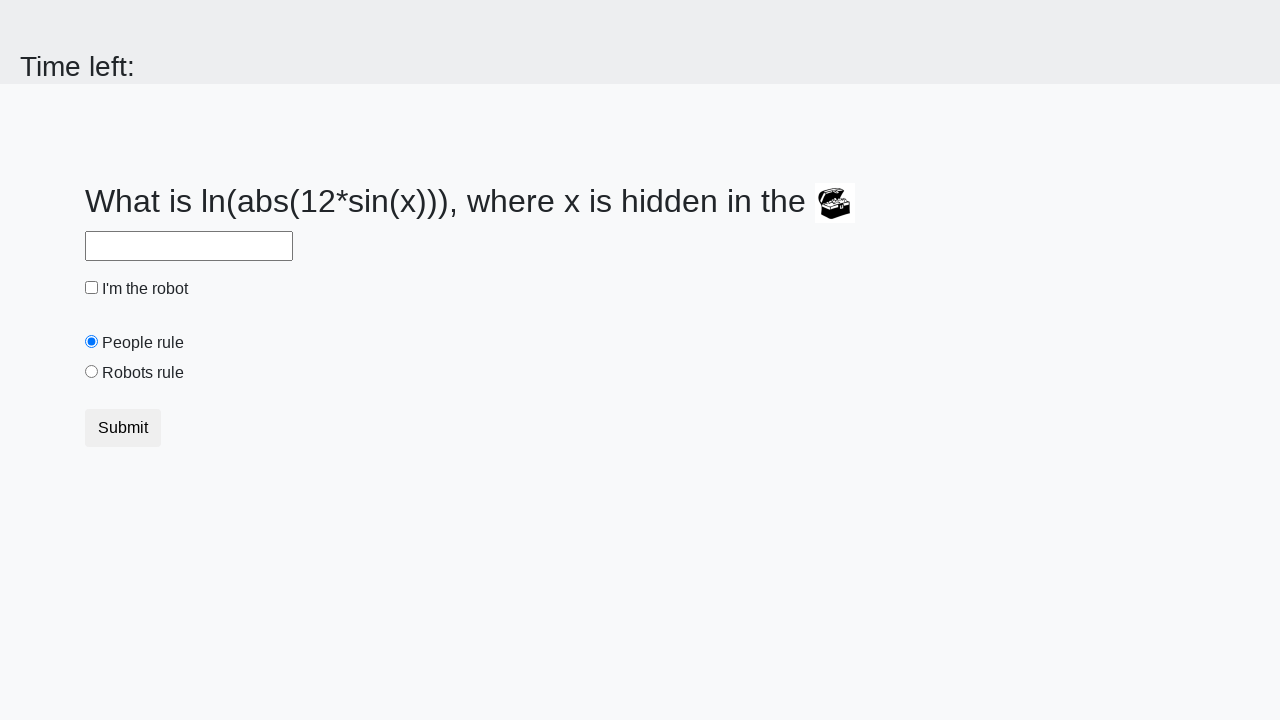

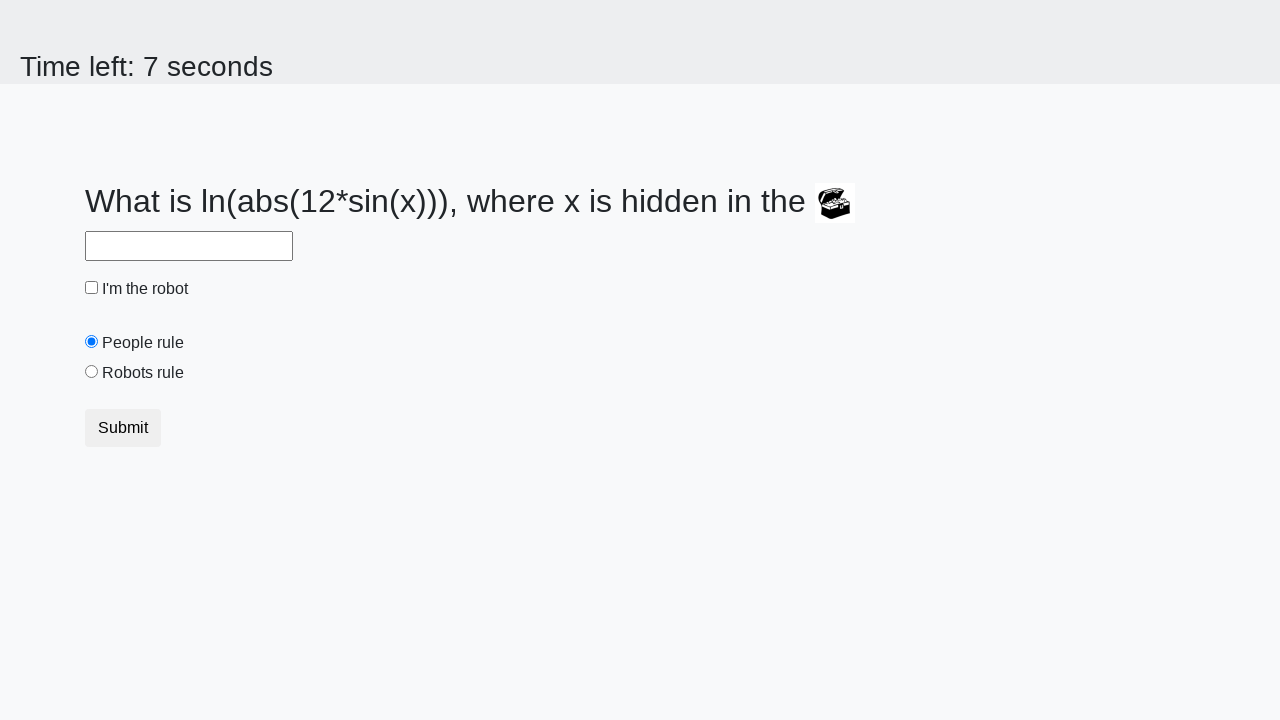